Tests right-click context menu functionality by right-clicking on a button, selecting "Cut" from the context menu, and handling the resulting JavaScript alert.

Starting URL: https://swisnl.github.io/jQuery-contextMenu/demo.html

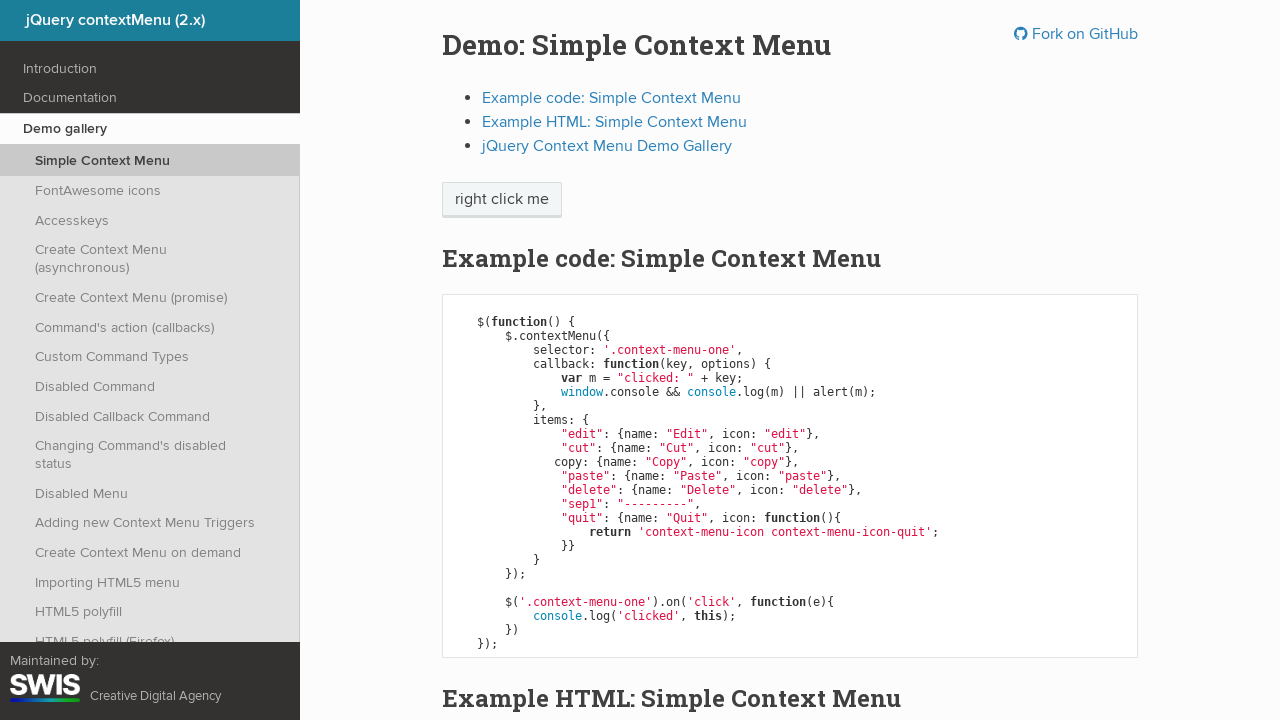

Right-click context menu button became visible
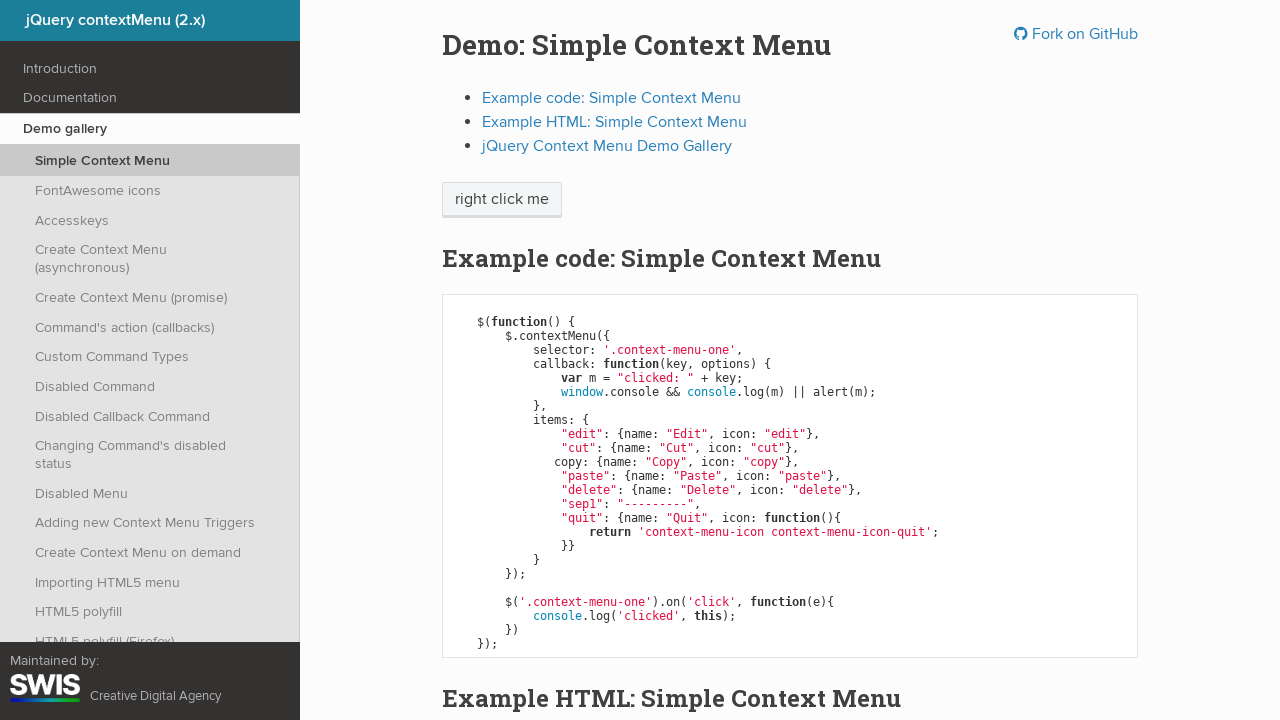

Right-clicked on context menu button to open menu at (502, 200) on span.context-menu-one
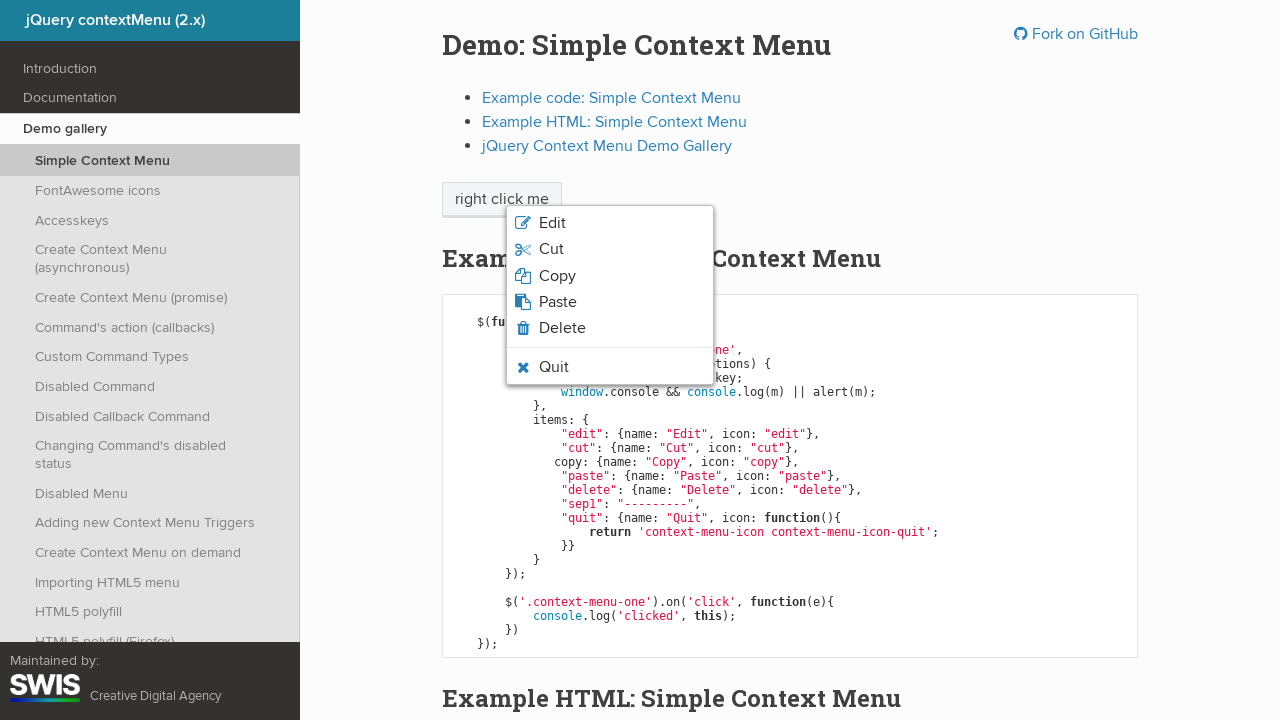

Context menu appeared with Cut option visible
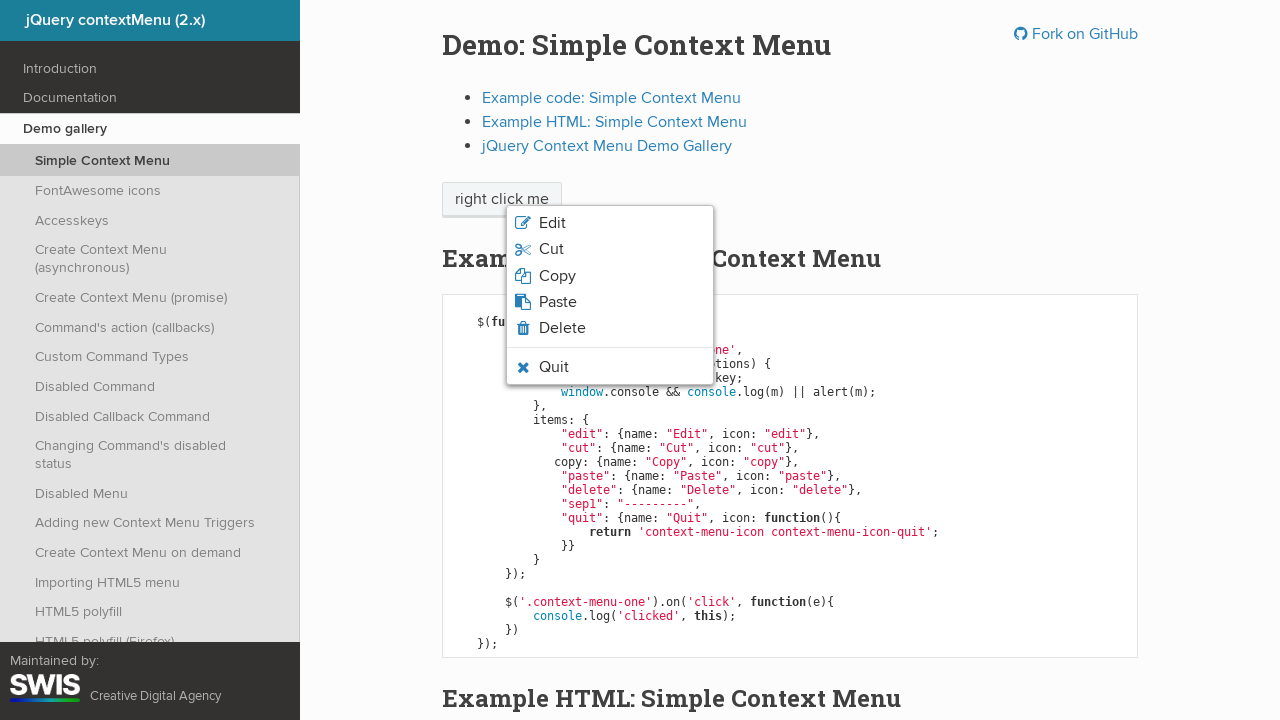

Clicked on 'Cut' option from context menu at (551, 249) on li.context-menu-icon span:has-text('Cut')
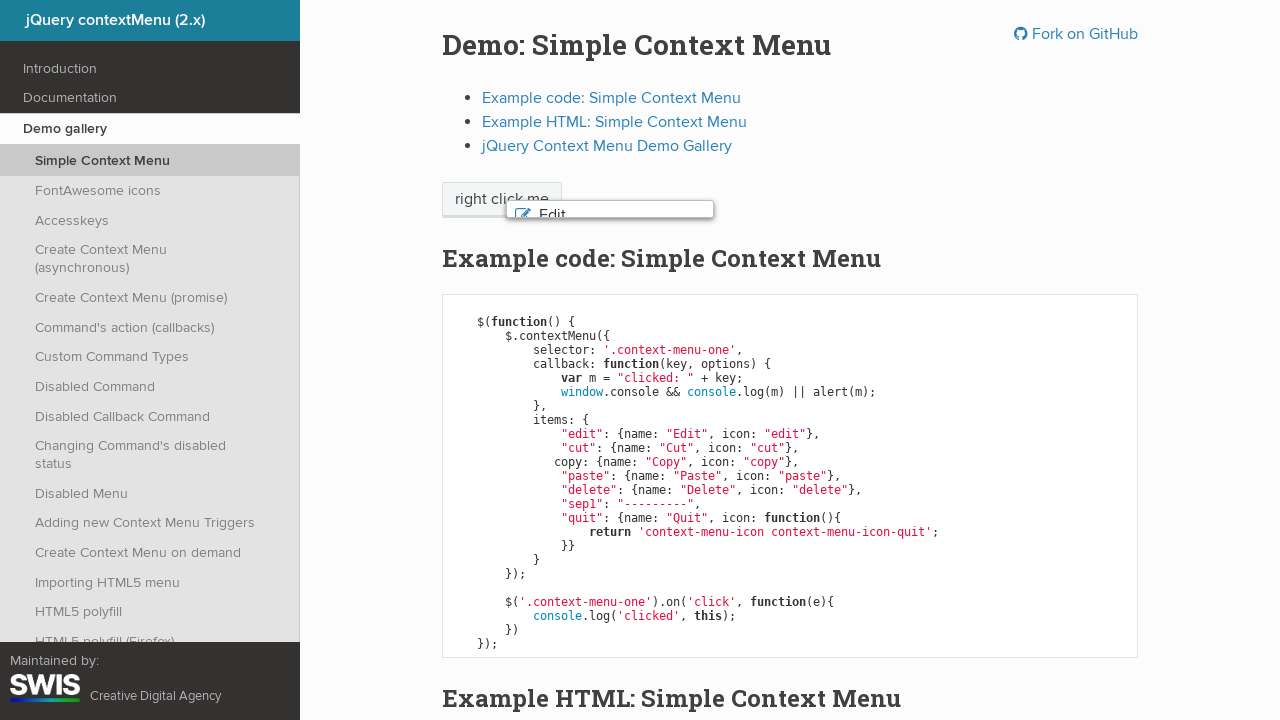

Set up dialog handler to accept JavaScript alert
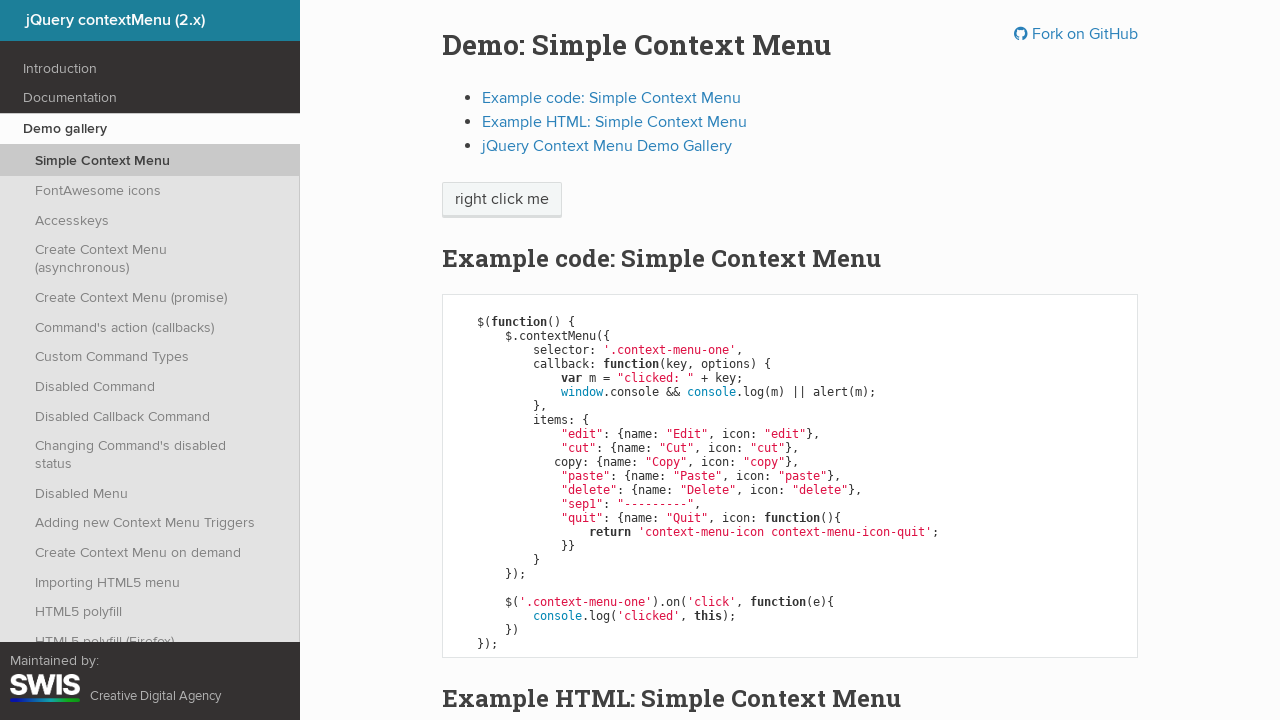

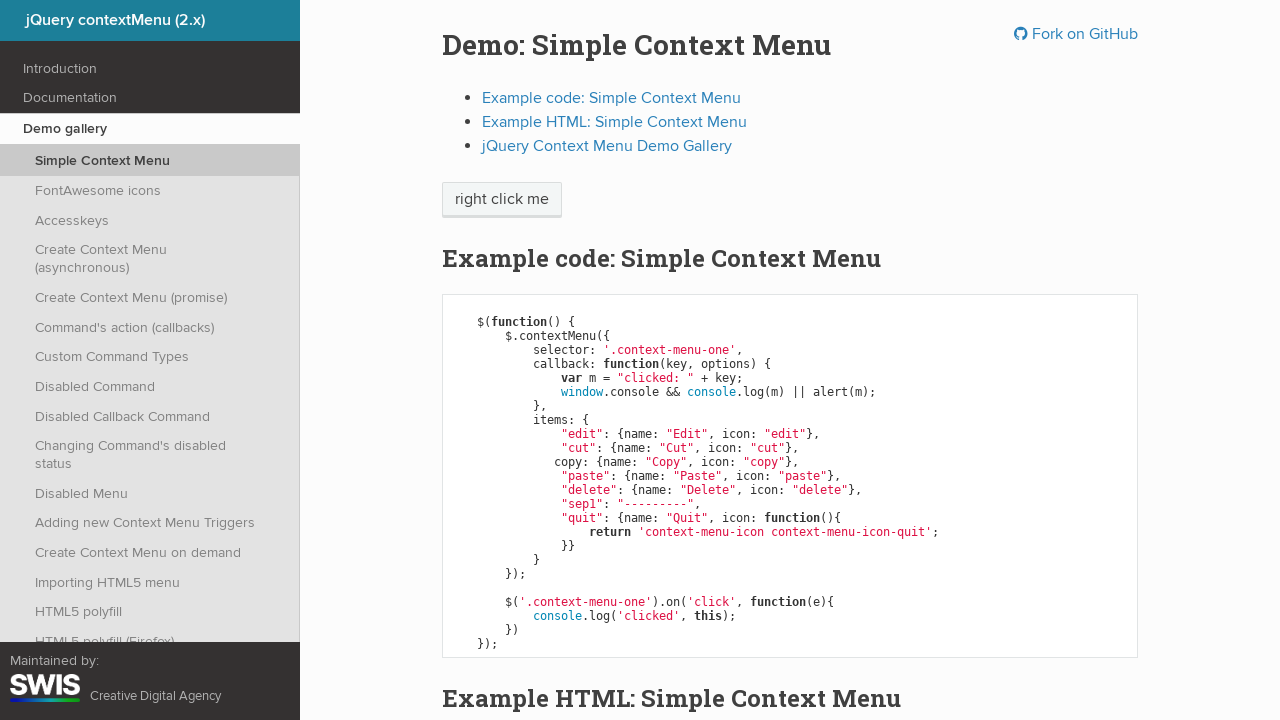